Calculates the sum of two numbers displayed on the page and selects the result from a dropdown menu before submitting the form

Starting URL: http://suninjuly.github.io/selects2.html

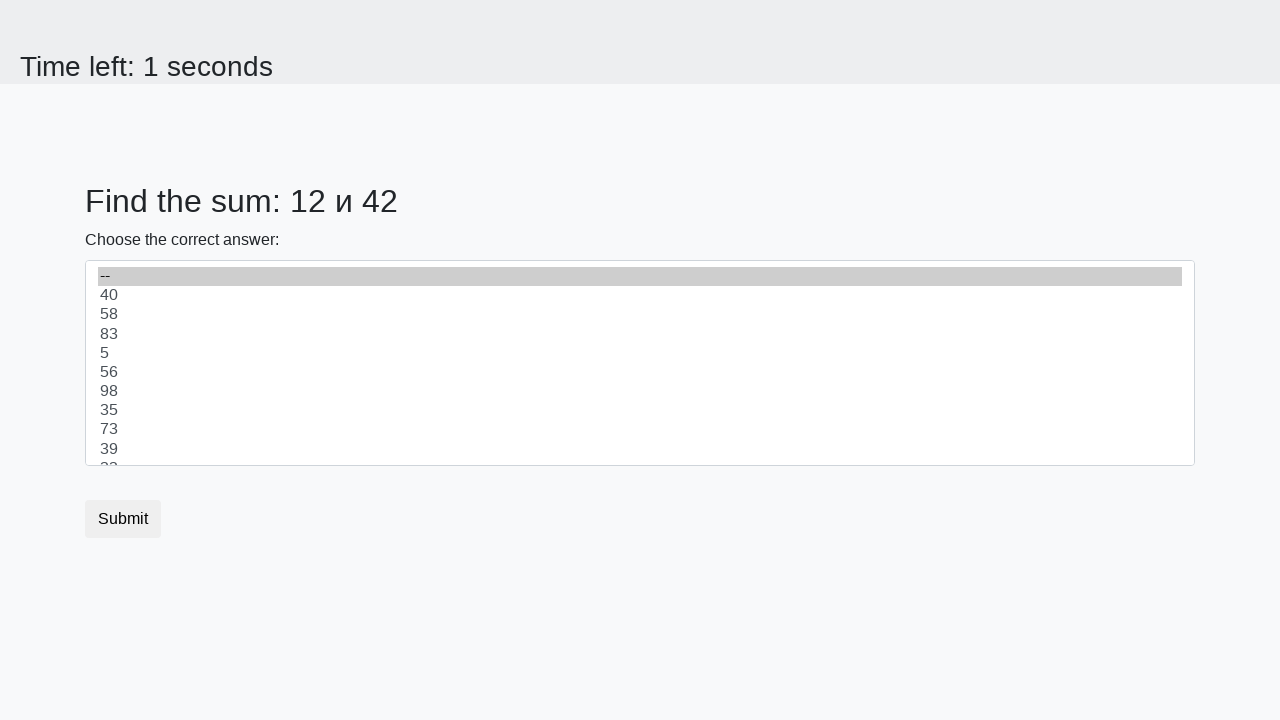

Retrieved first number from page element #num1
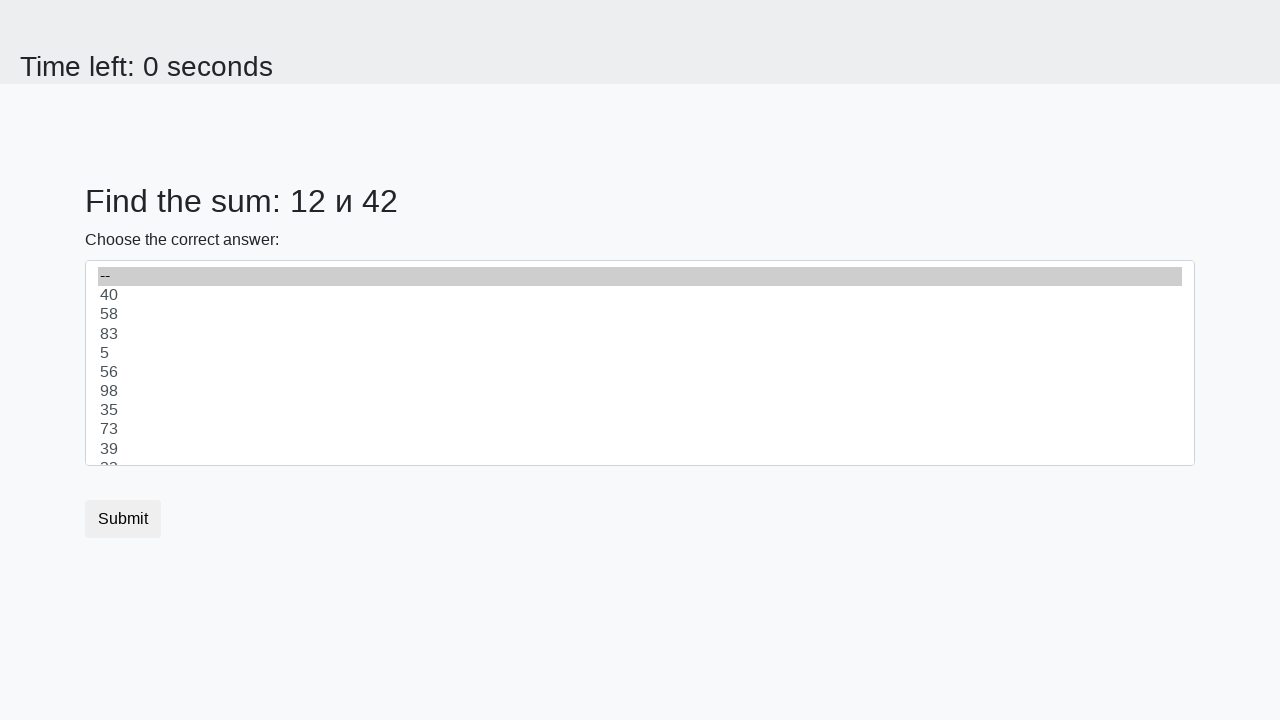

Retrieved second number from page element #num2
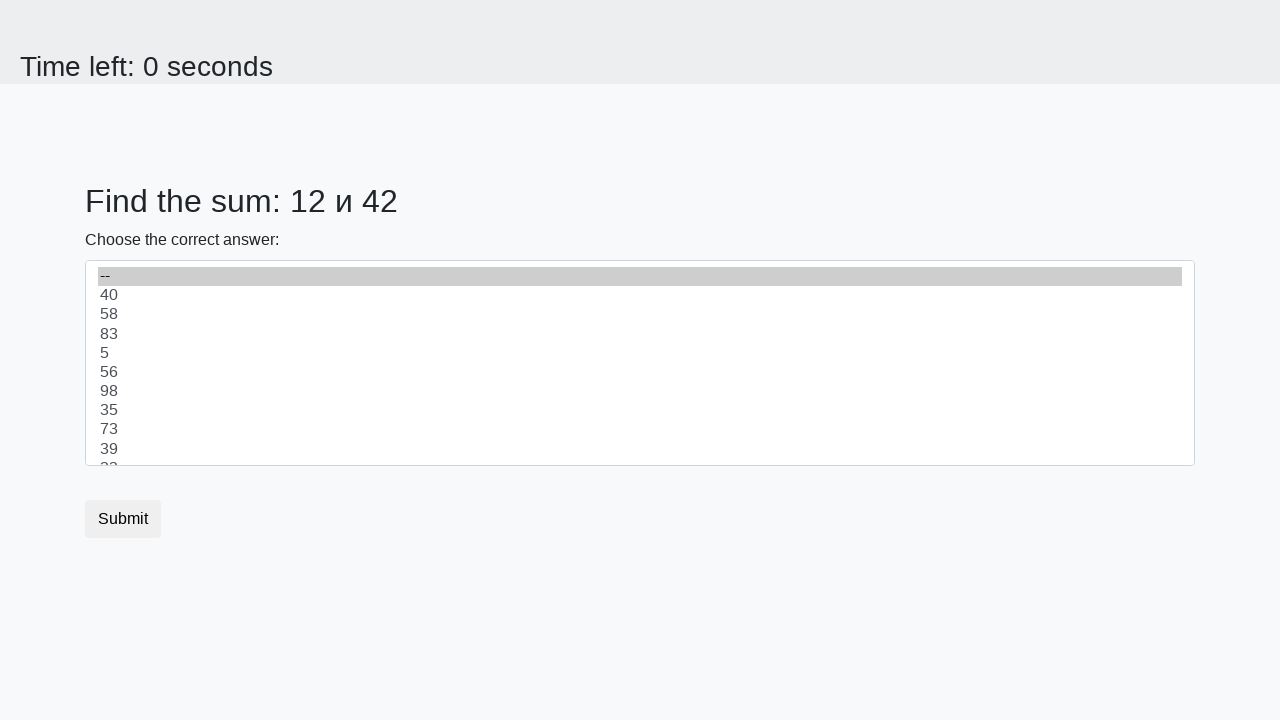

Calculated sum of two numbers: 12 + 42 = 54
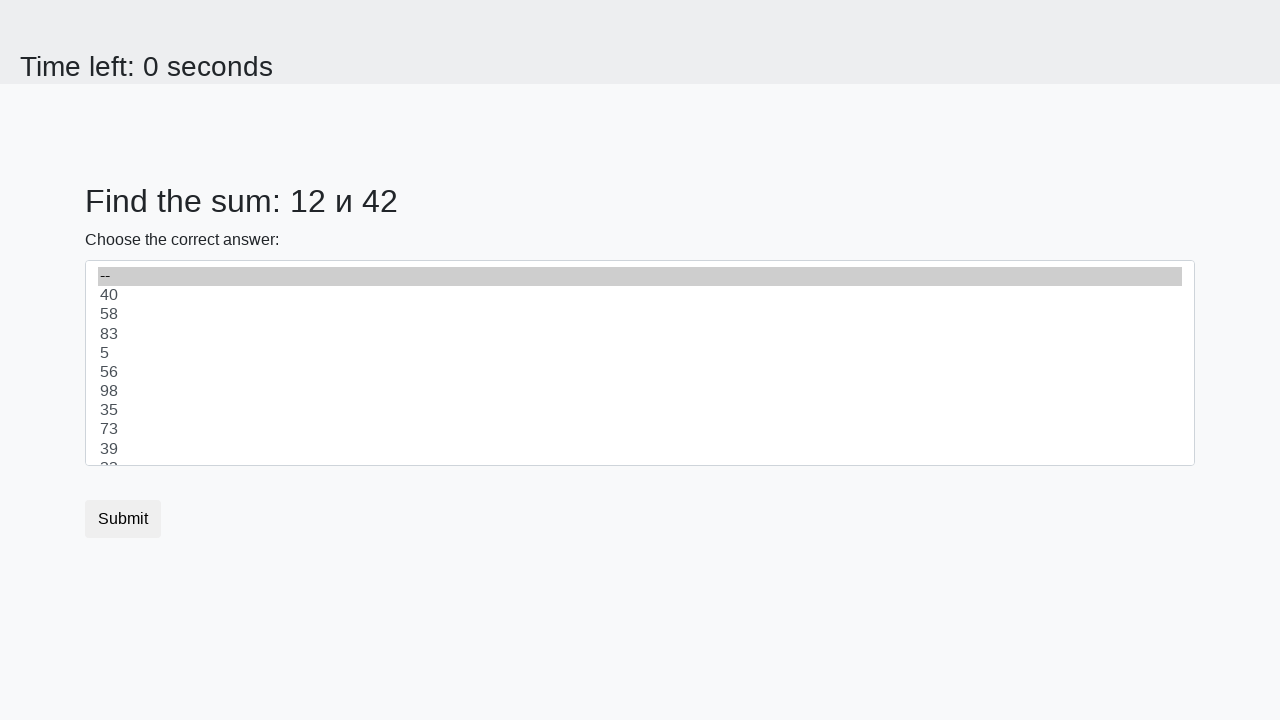

Selected value 54 from dropdown menu on select
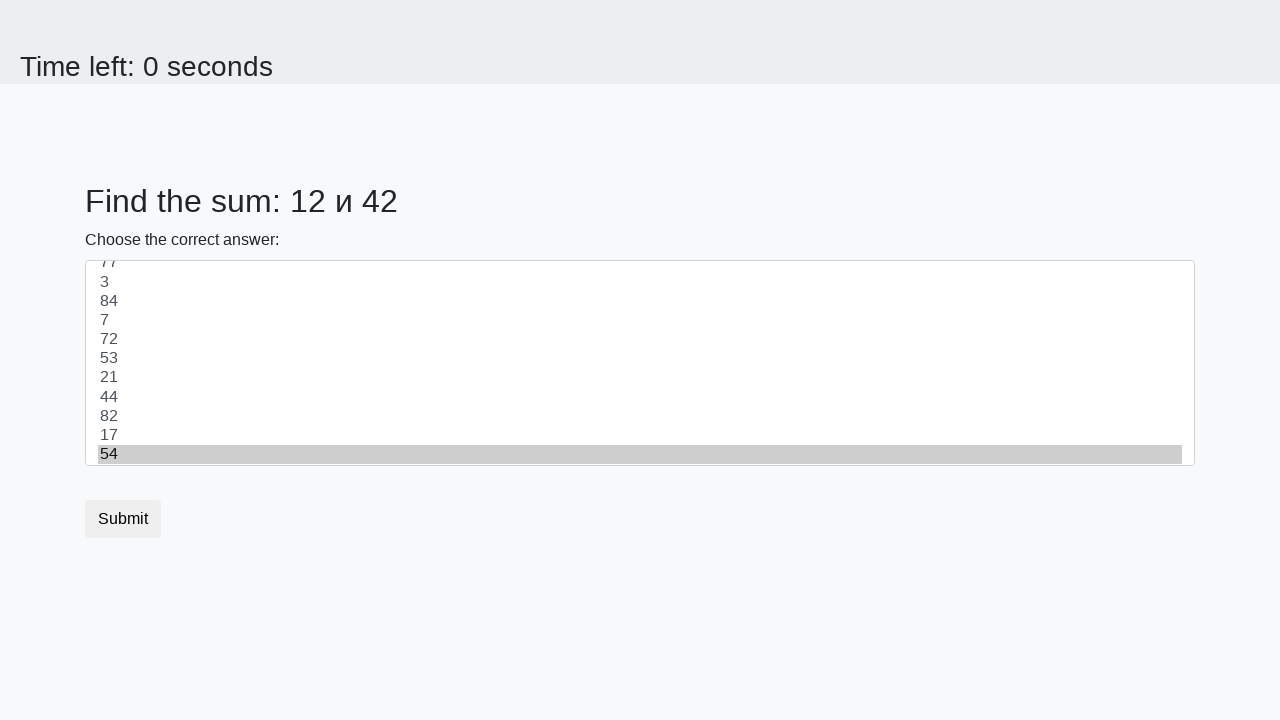

Clicked submit button to submit the form at (123, 519) on button.btn
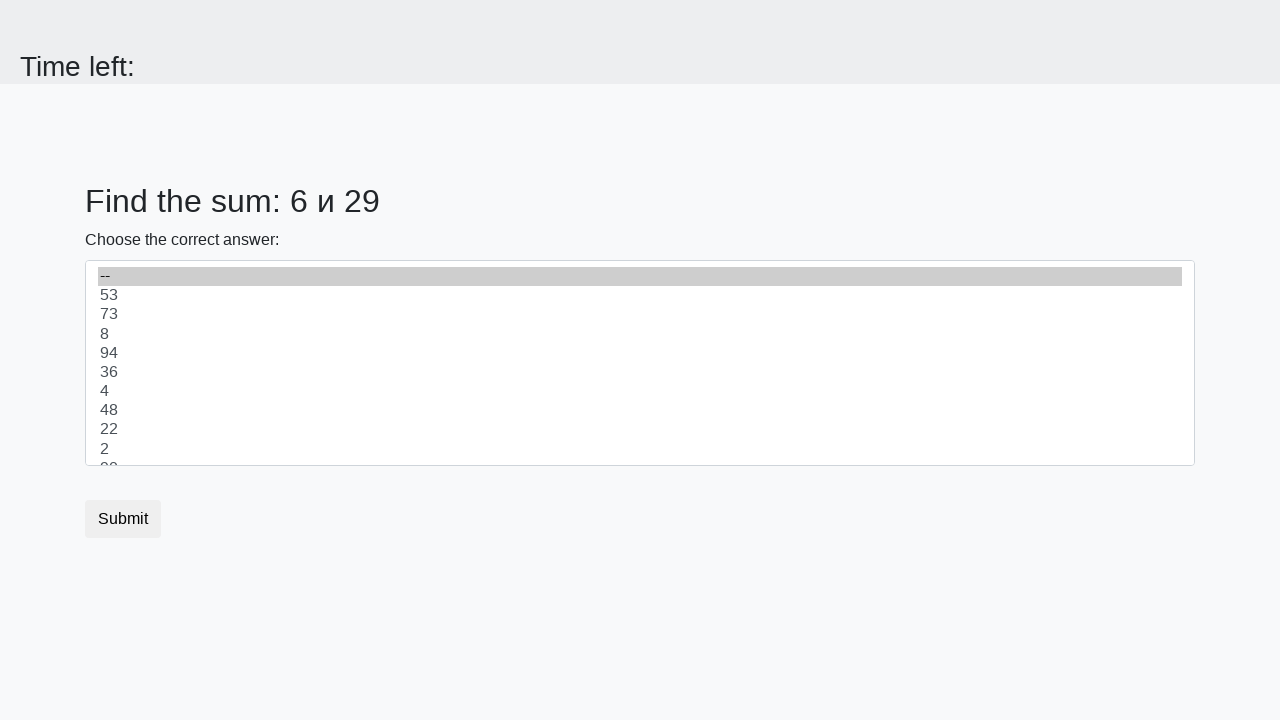

Waited for result page to load
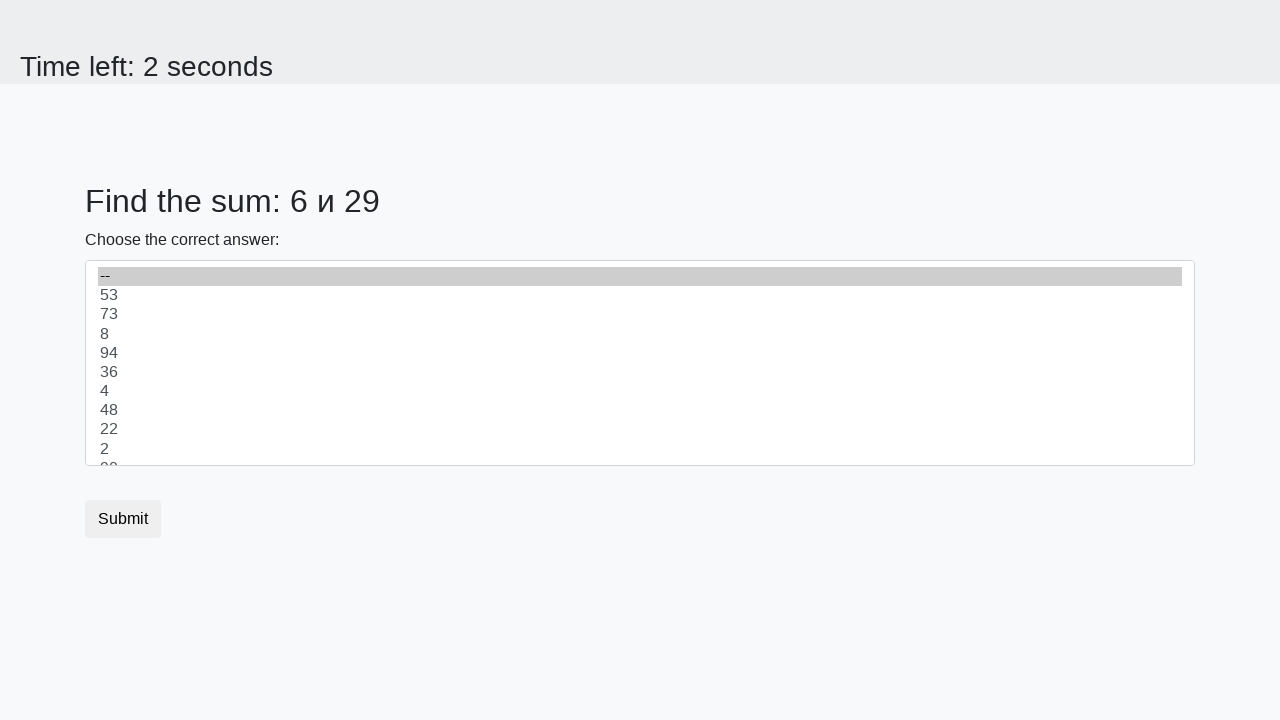

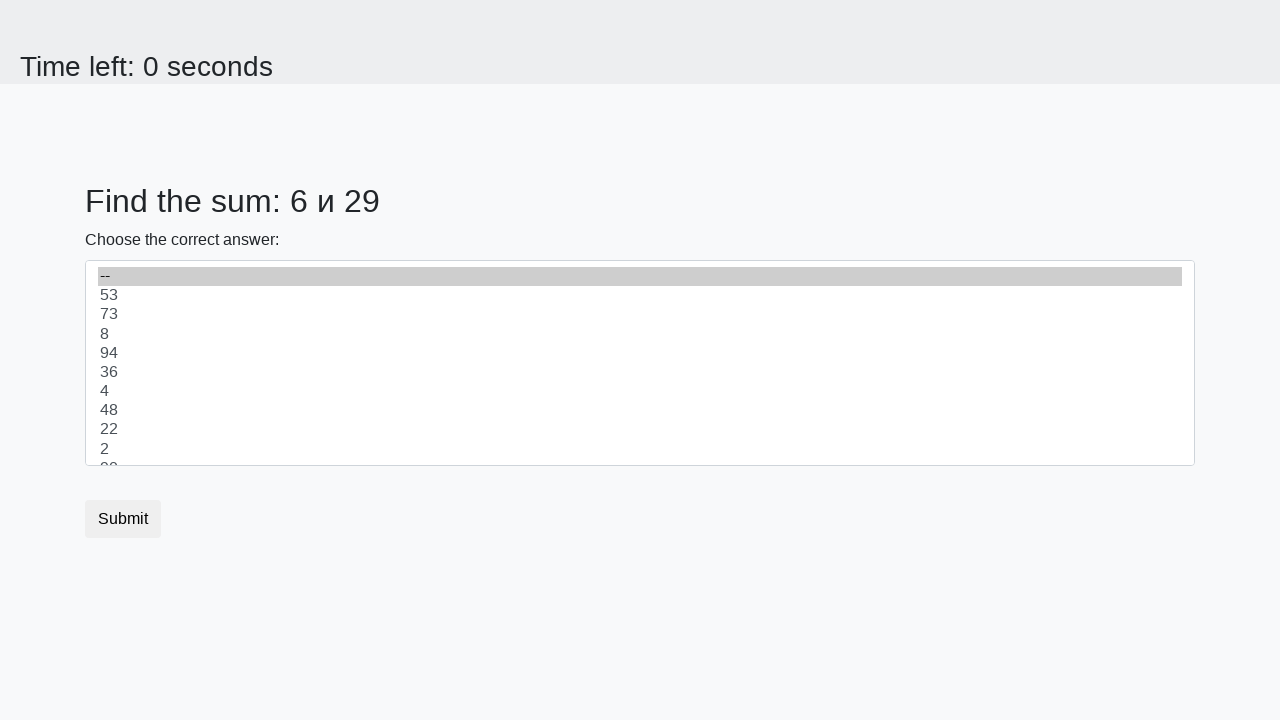